Tests date and time picker functionality by selecting a future date and specific time from calendar widgets

Starting URL: https://demoqa.com/date-picker

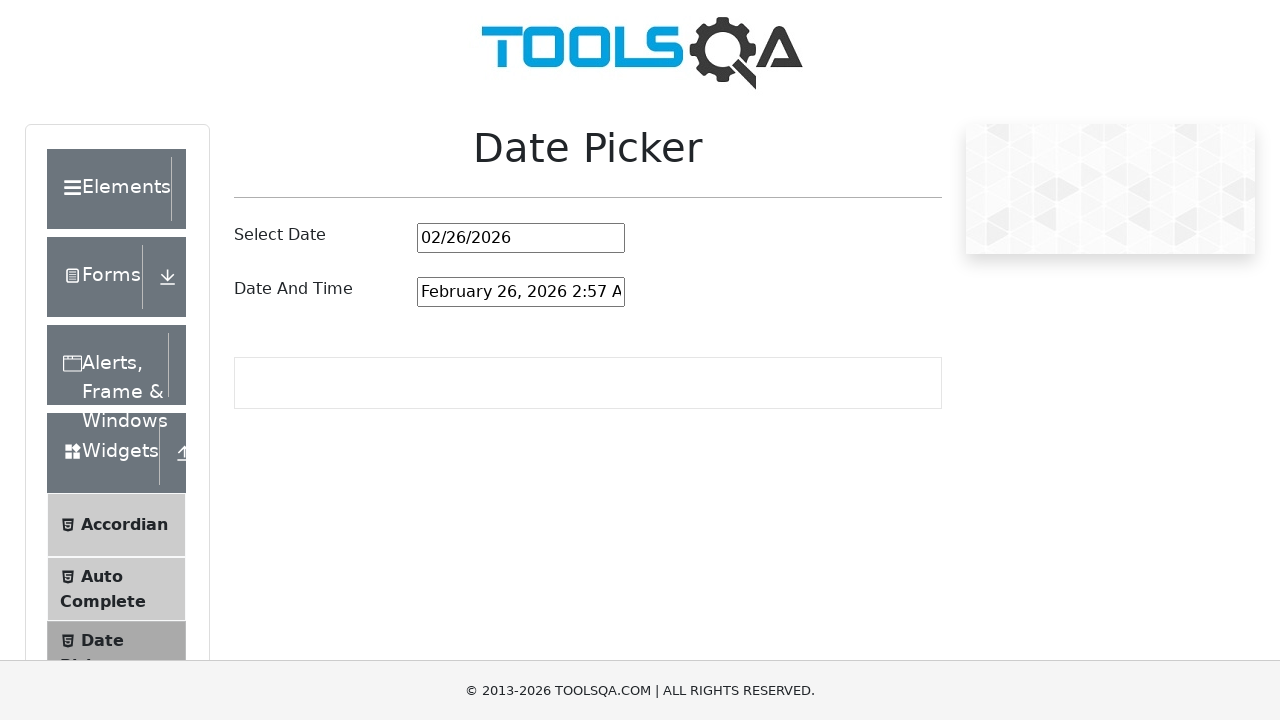

Clicked on the date picker input field at (521, 238) on #datePickerMonthYearInput
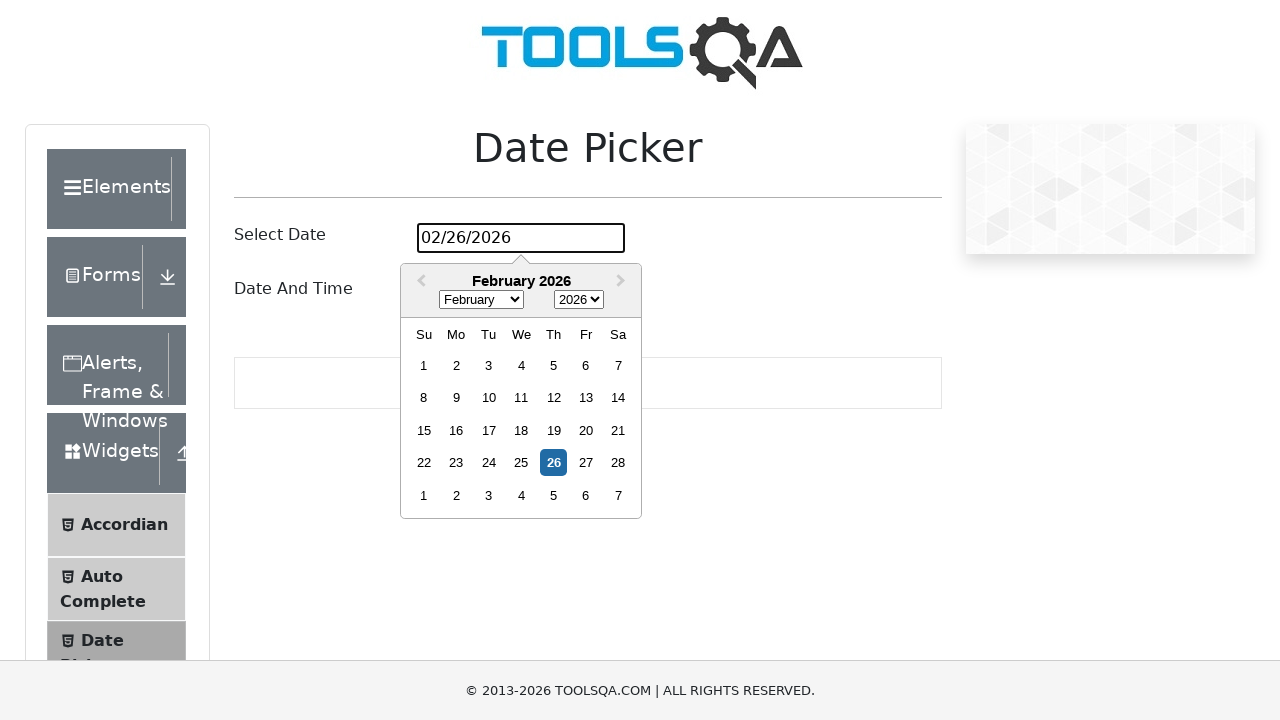

Clicked next month navigation button to advance calendar at (623, 282) on button.react-datepicker__navigation.react-datepicker__navigation--next
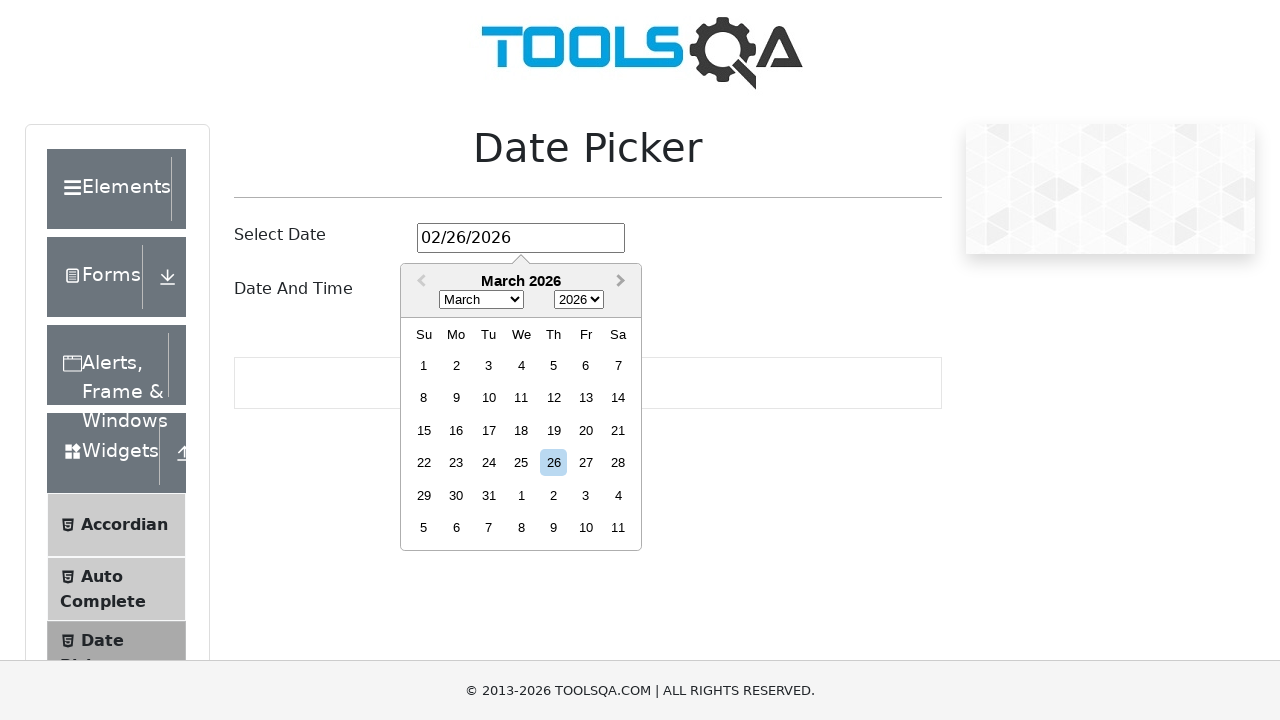

Selected the 15th day from the calendar widget at (424, 430) on div.react-datepicker__day:has-text('15')
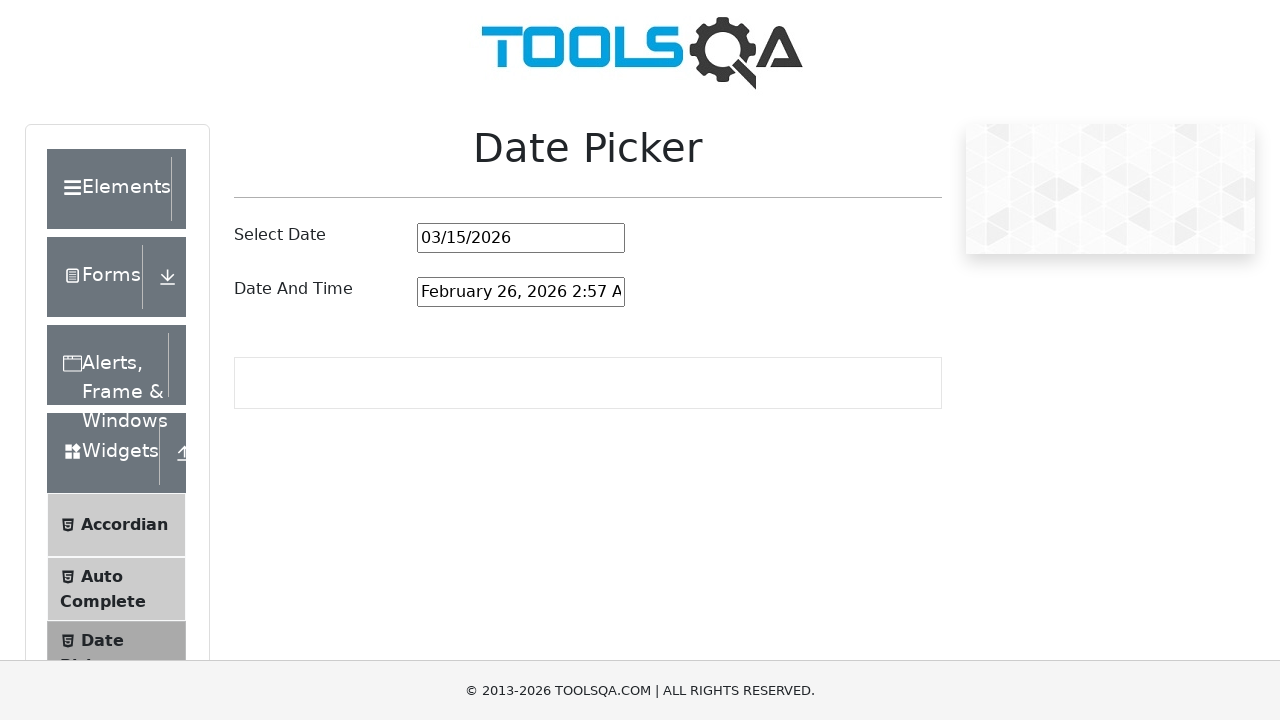

Clicked on the date and time picker input field at (521, 292) on #dateAndTimePickerInput
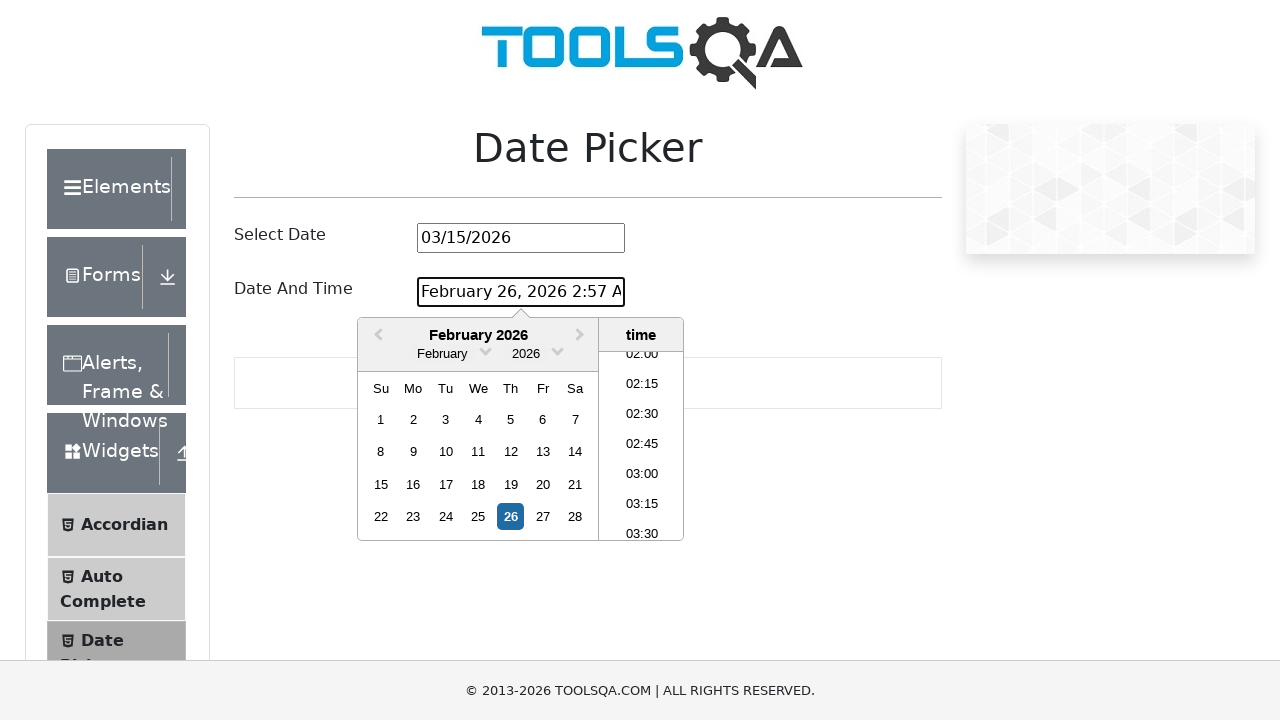

Waited for time options to be visible in the time picker
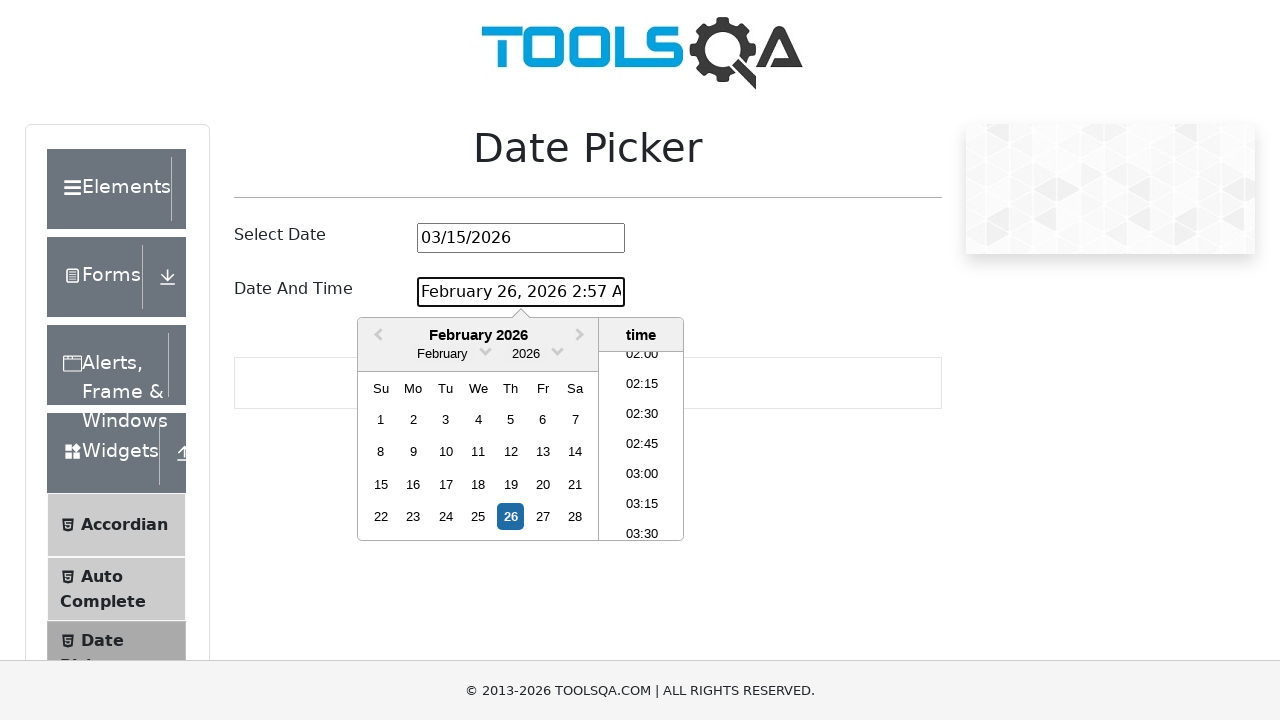

Selected 08:00 from the available time options at (642, 446) on li:has-text('08:00')
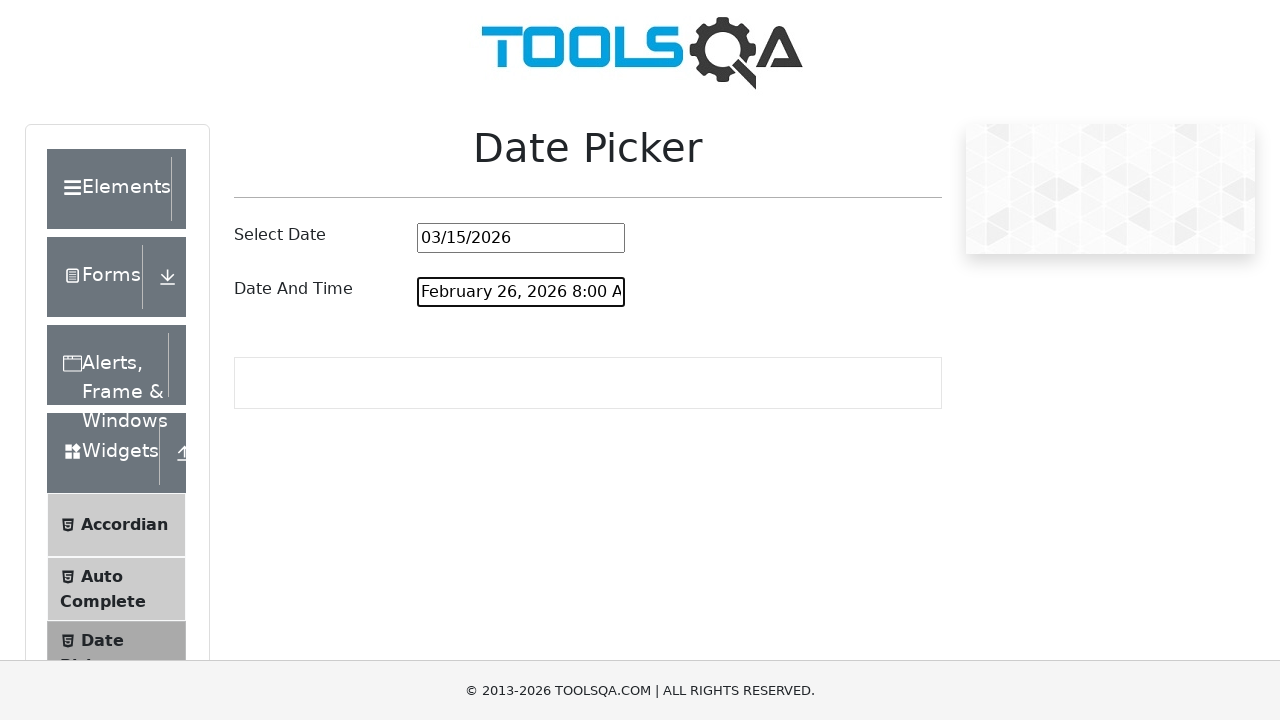

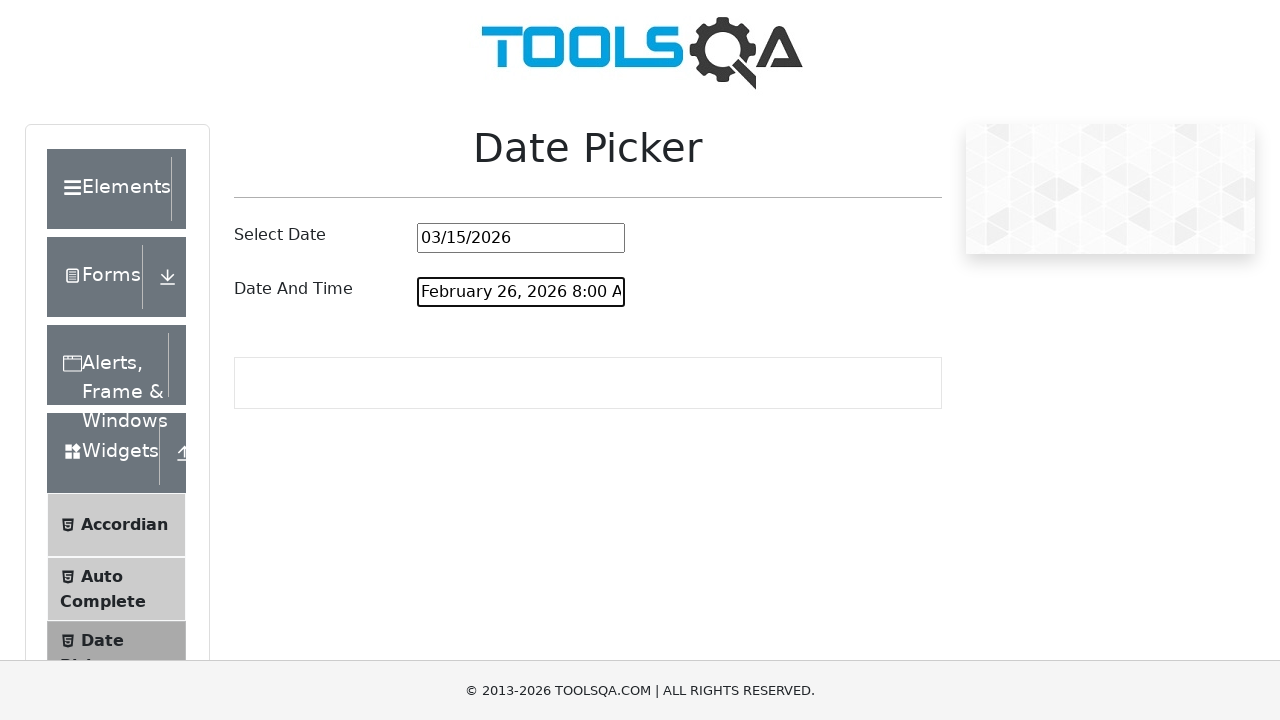